Tests date picker by clicking to open it, navigating to next month, and selecting a day.

Starting URL: https://demoqa.com/date-picker

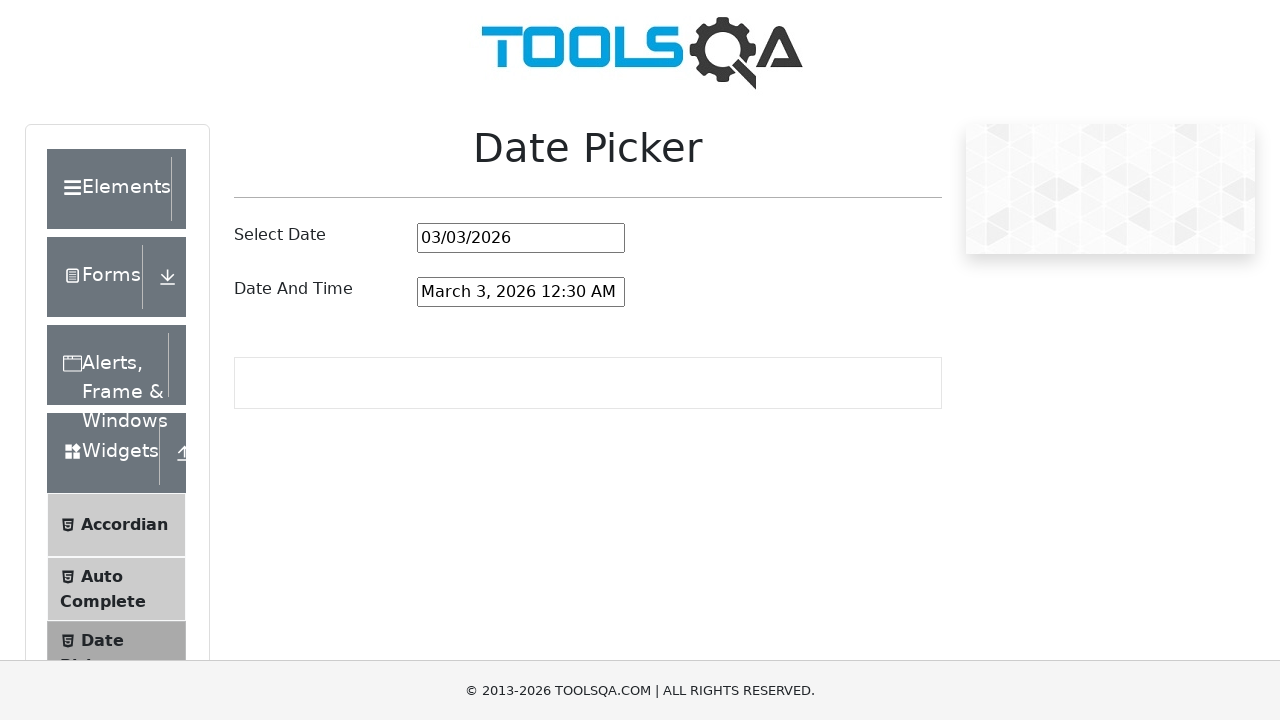

Clicked date picker input to open the date picker at (521, 238) on #datePickerMonthYearInput
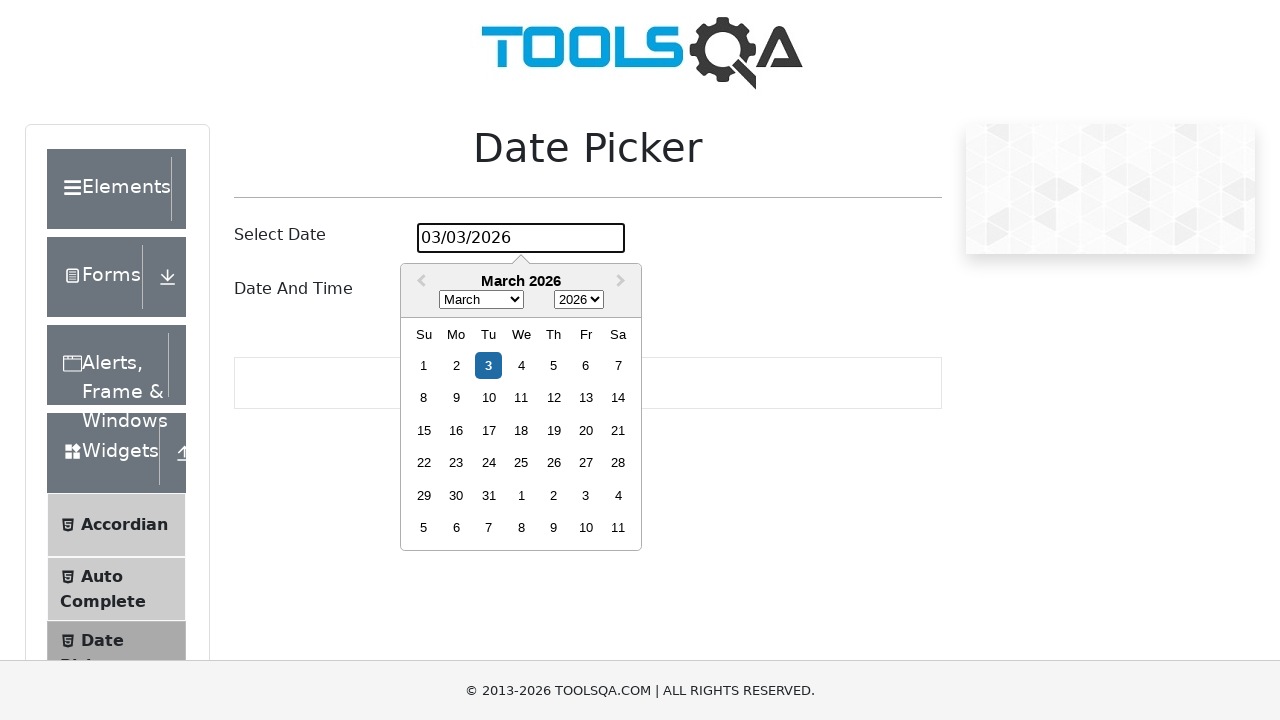

Clicked next month arrow to navigate to the following month at (623, 282) on .react-datepicker__navigation--next
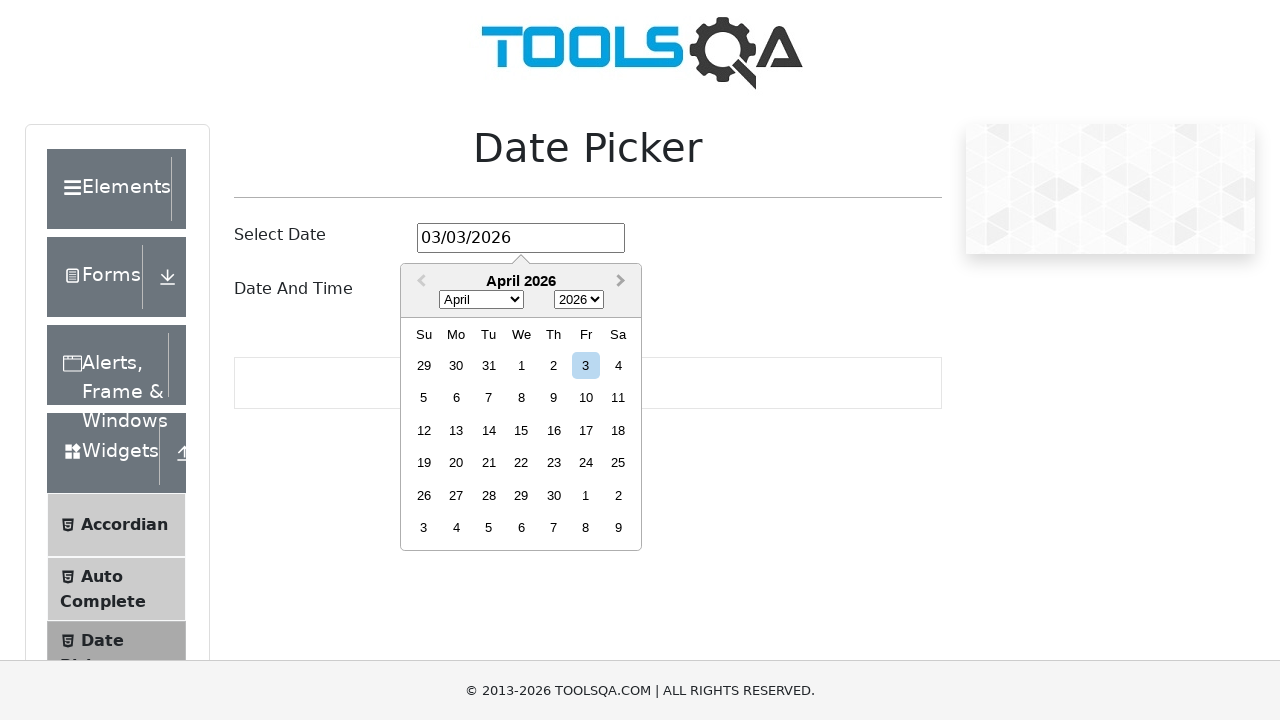

Selected day 24 from the date picker at (586, 463) on .react-datepicker__day--024
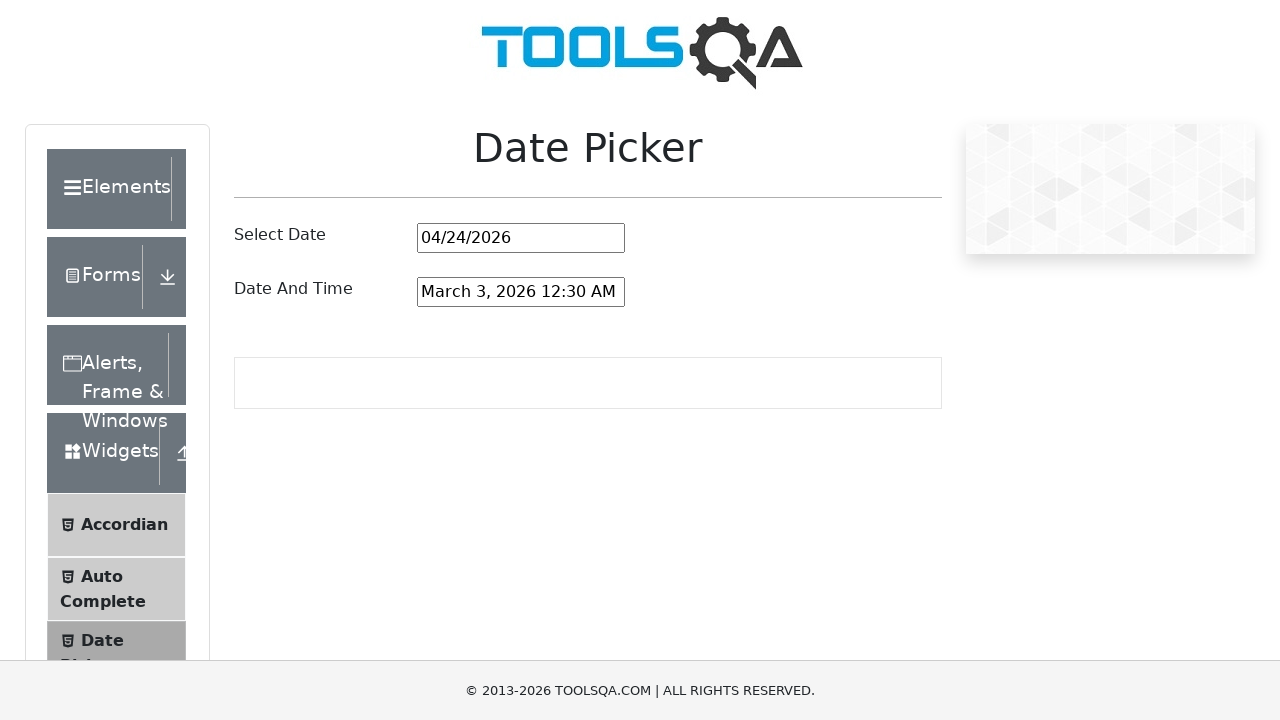

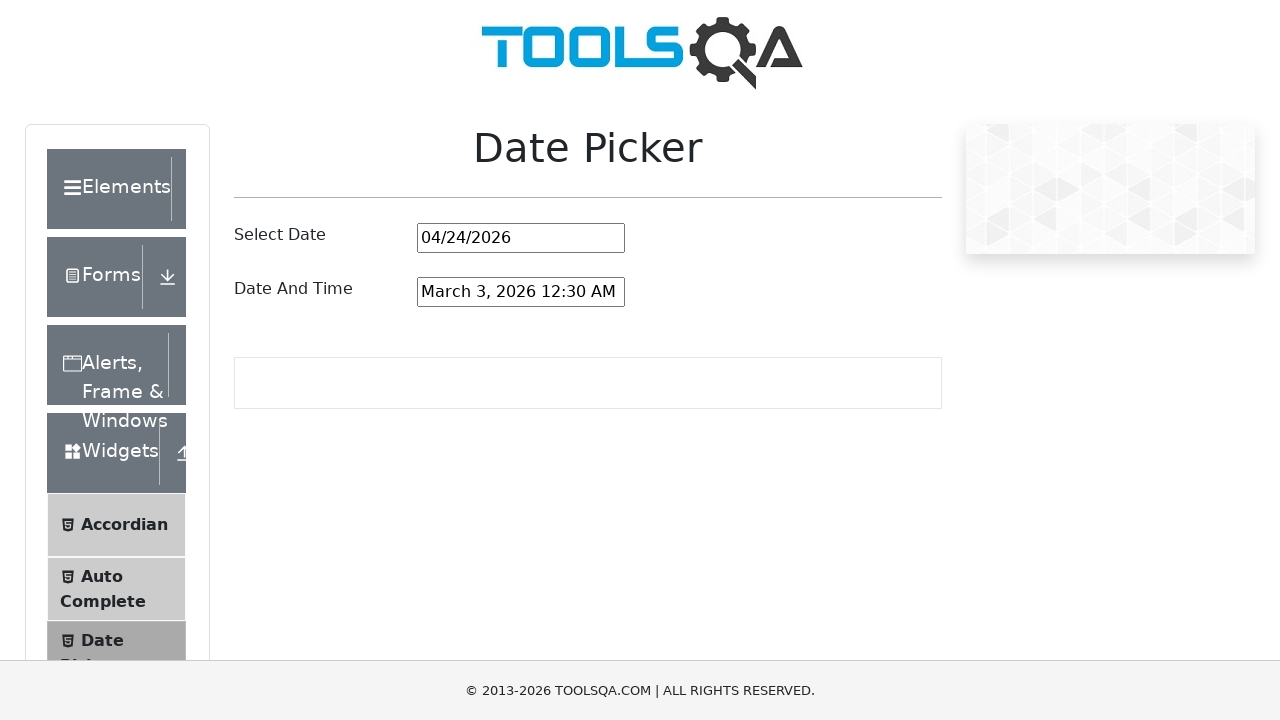